Tests a todo application by checking off existing items, adding new list items via a text input and button, and then checking off some of the newly added items.

Starting URL: https://lambdatest.github.io/sample-todo-app/

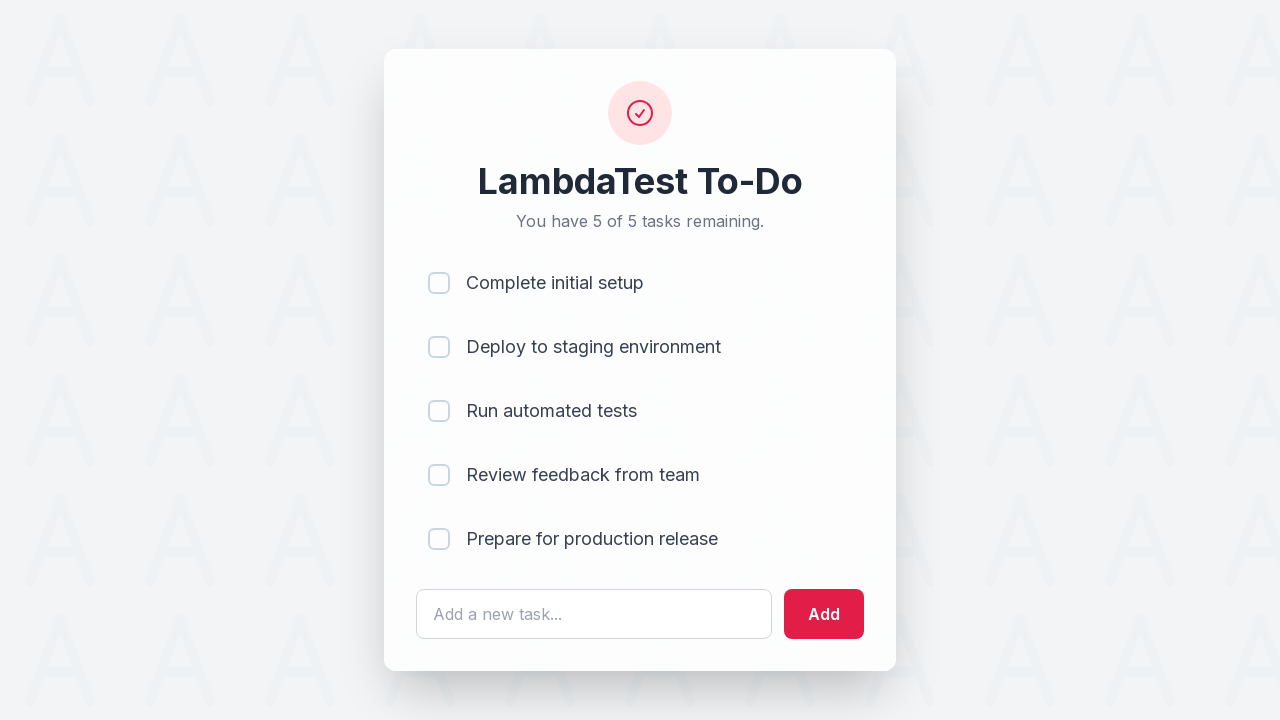

Navigated to todo application
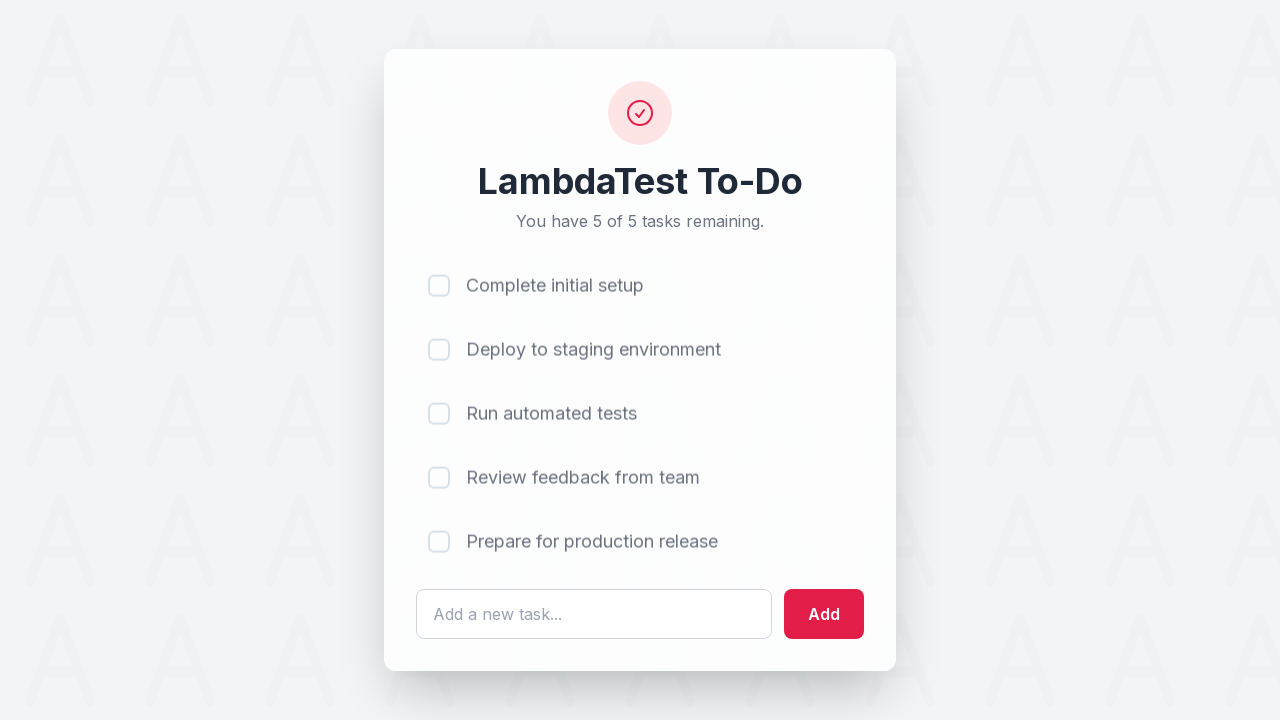

Checked first todo item (li1) at (439, 283) on input[name='li1']
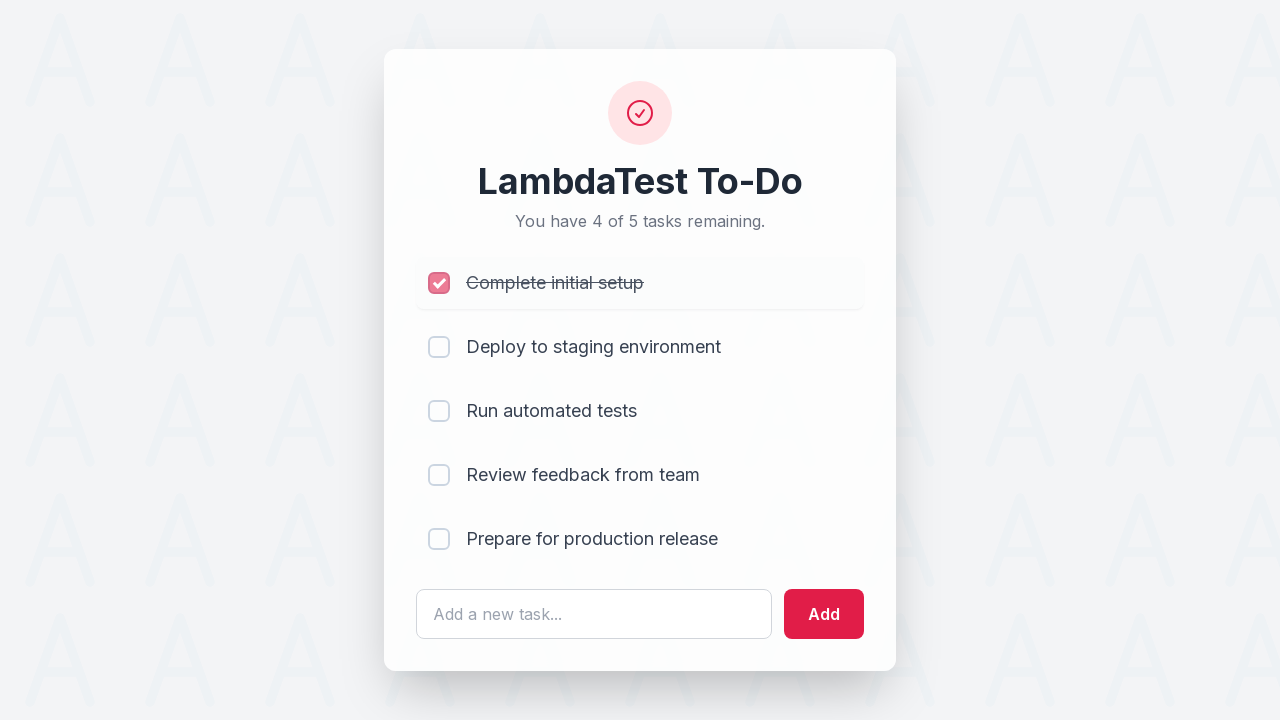

Checked second todo item (li2) at (439, 347) on input[name='li2']
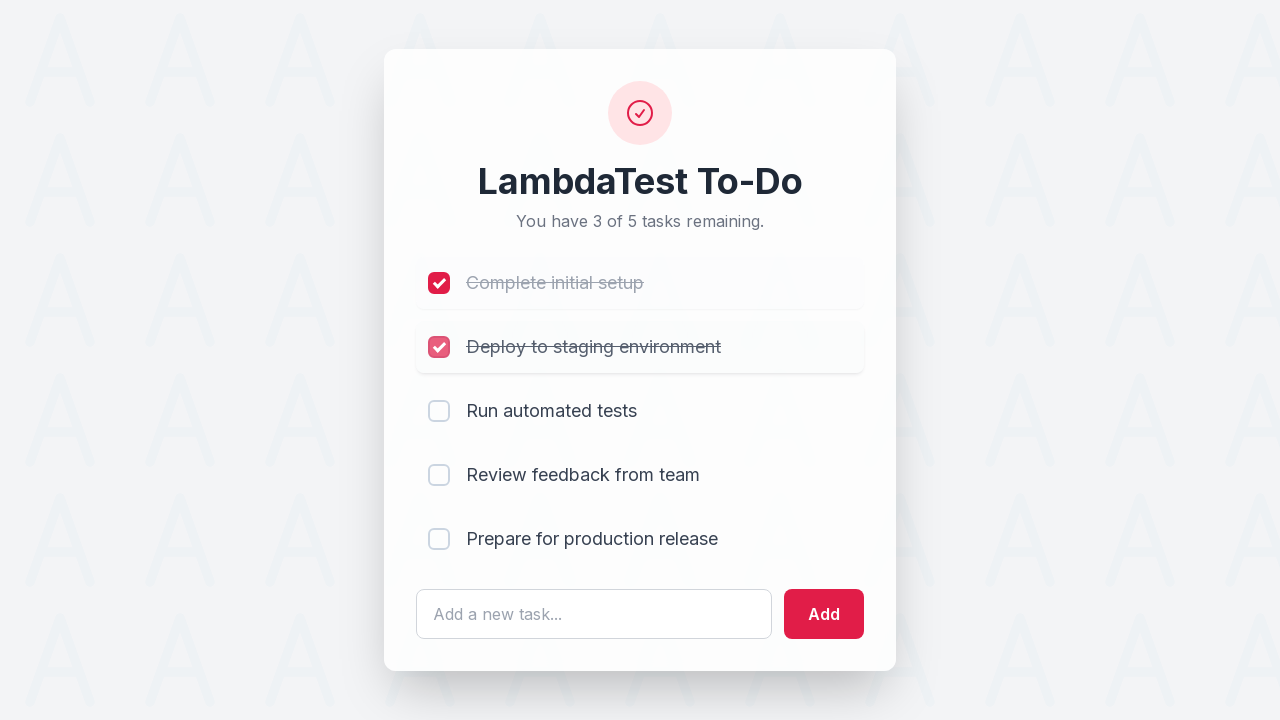

Checked third todo item (li3) at (439, 411) on input[name='li3']
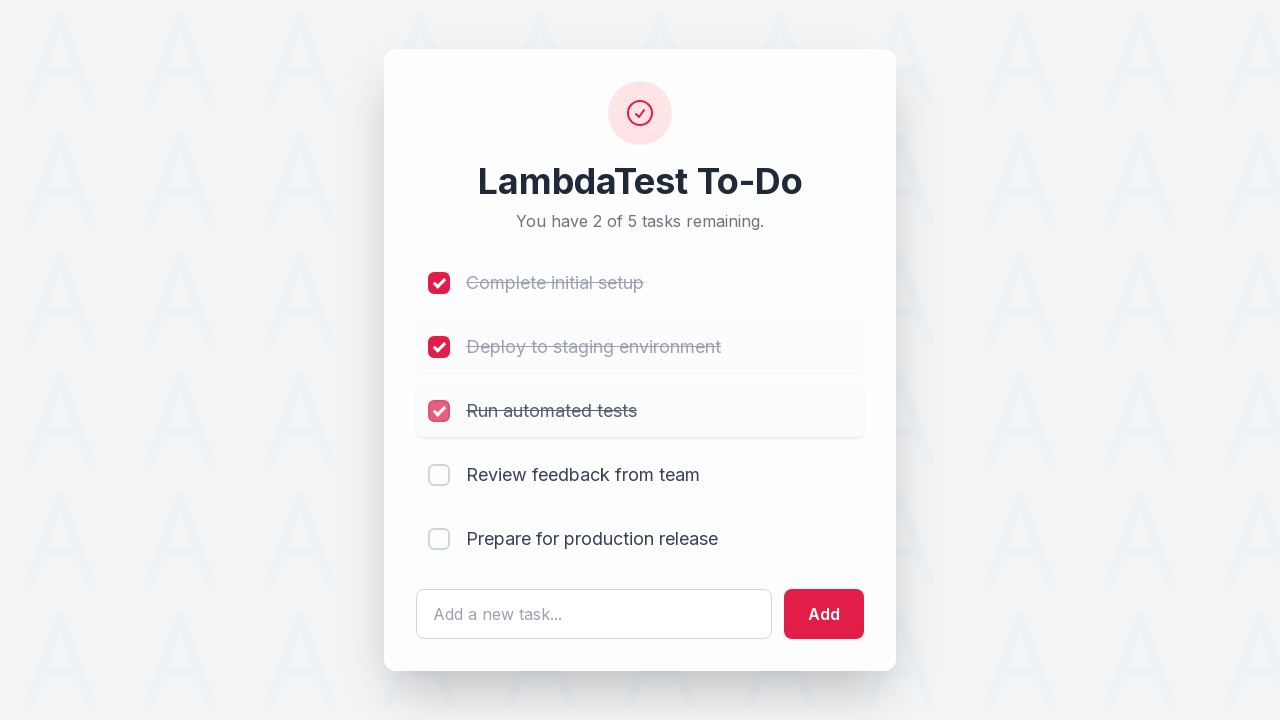

Checked fourth todo item (li4) at (439, 475) on input[name='li4']
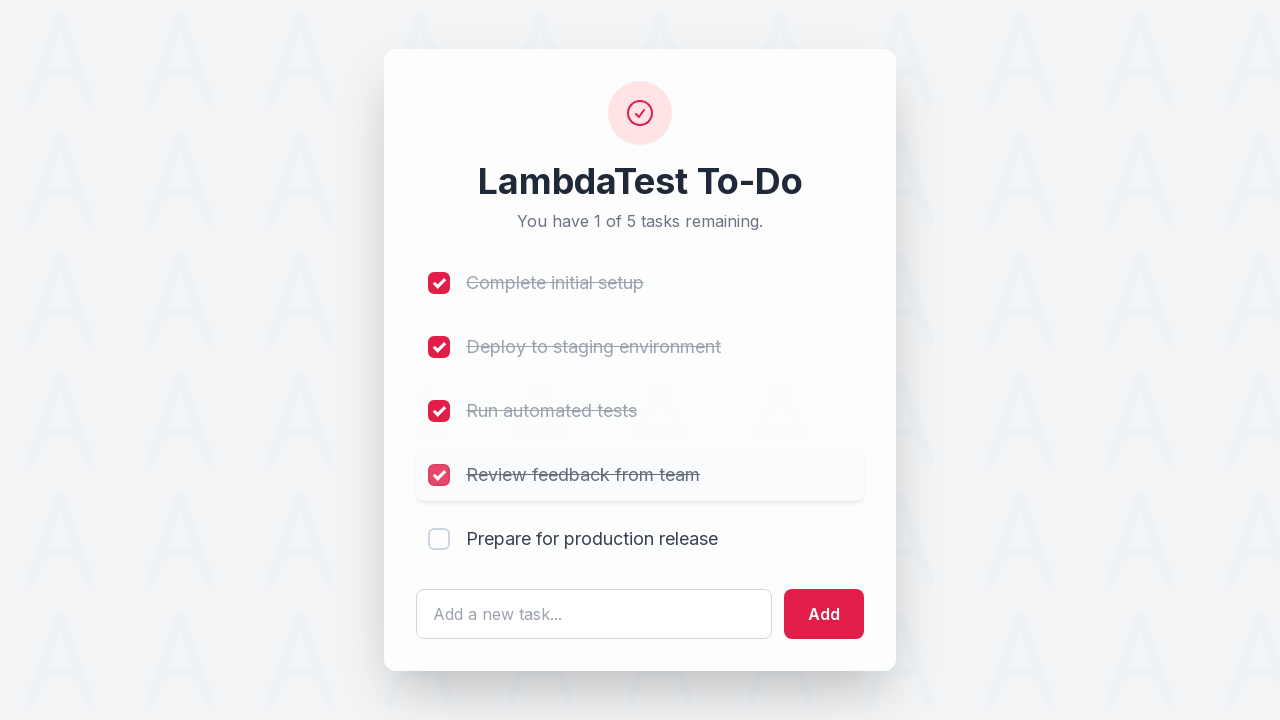

Filled text input with ' List Item 6' on #sampletodotext
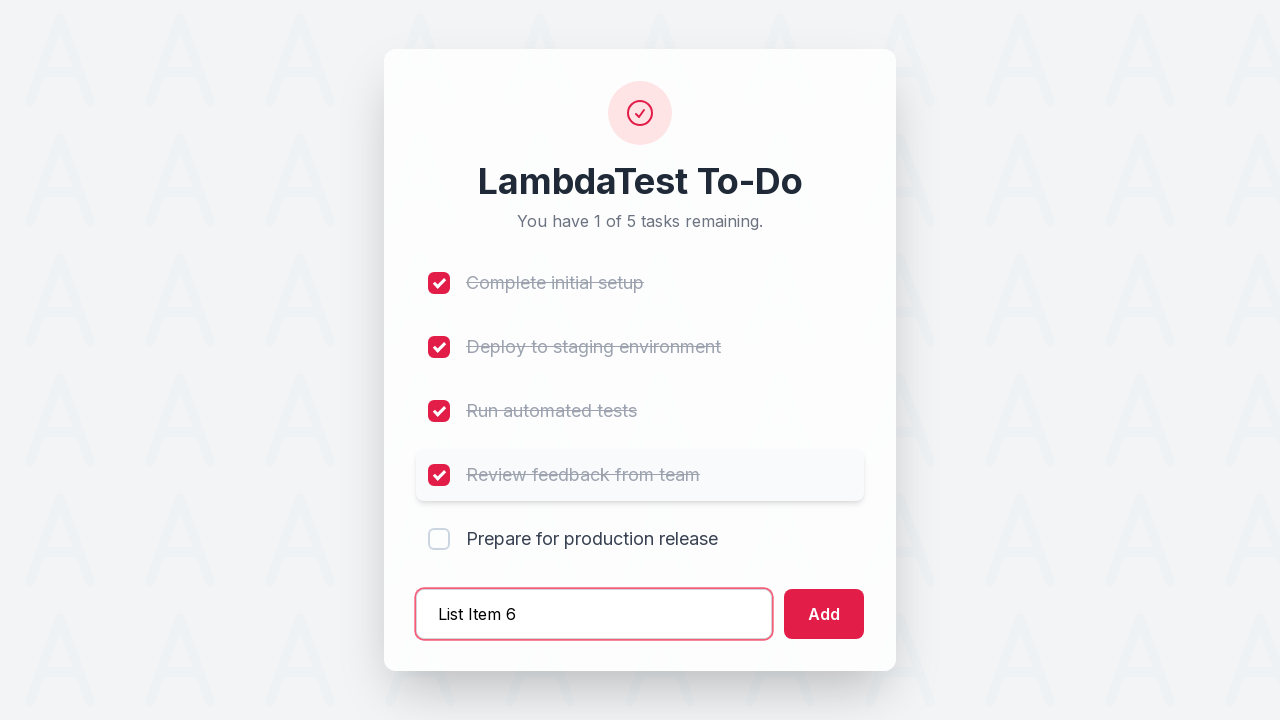

Clicked add button to create List Item 6 at (824, 614) on #addbutton
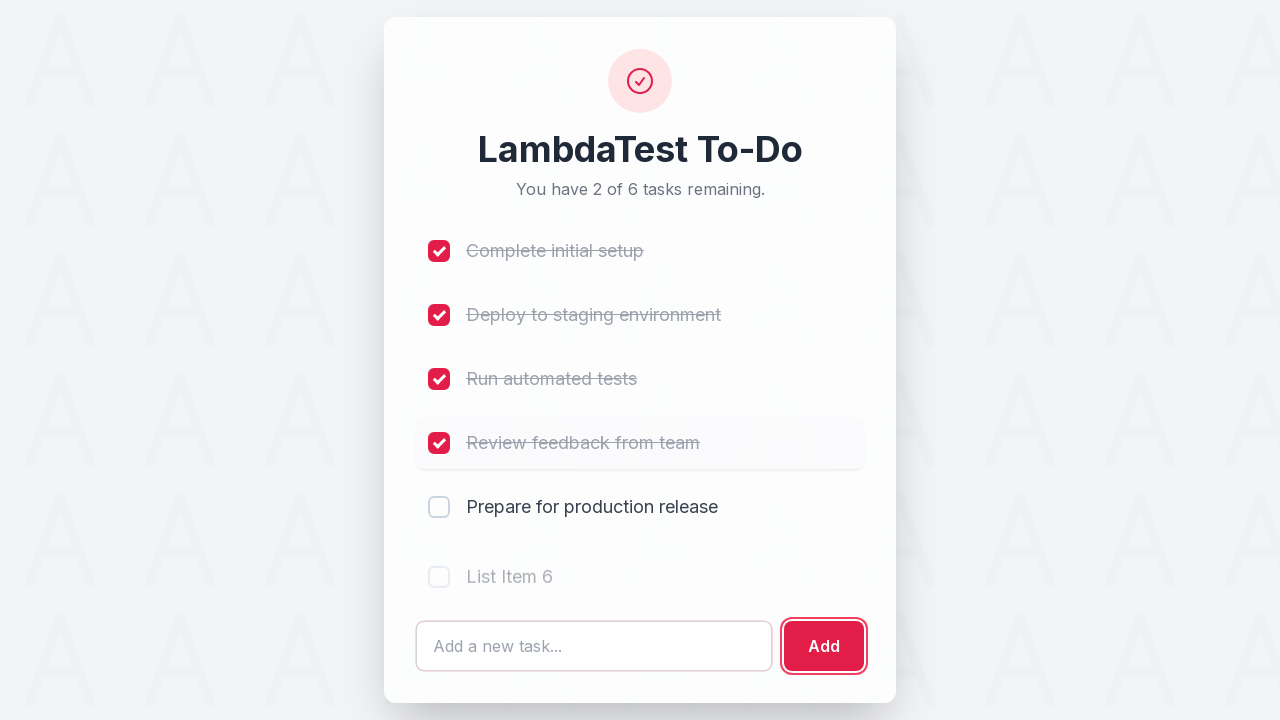

Filled text input with ' List Item 7' on #sampletodotext
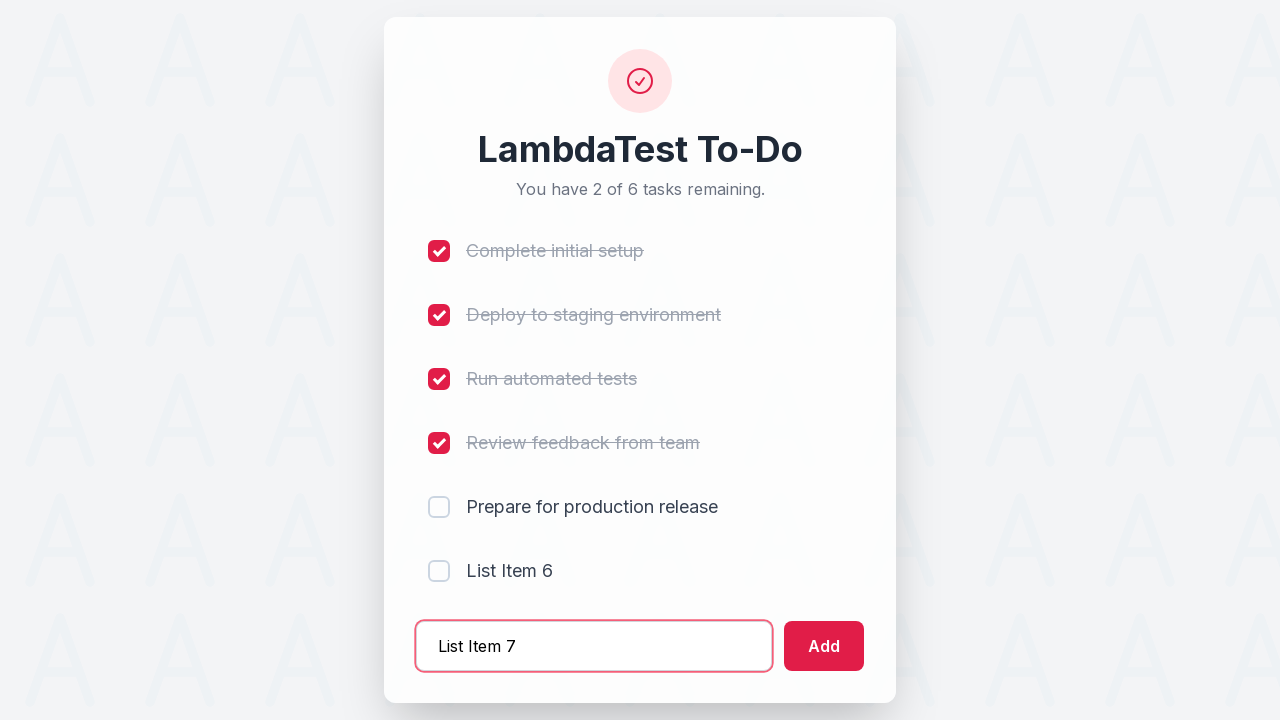

Clicked add button to create List Item 7 at (824, 646) on #addbutton
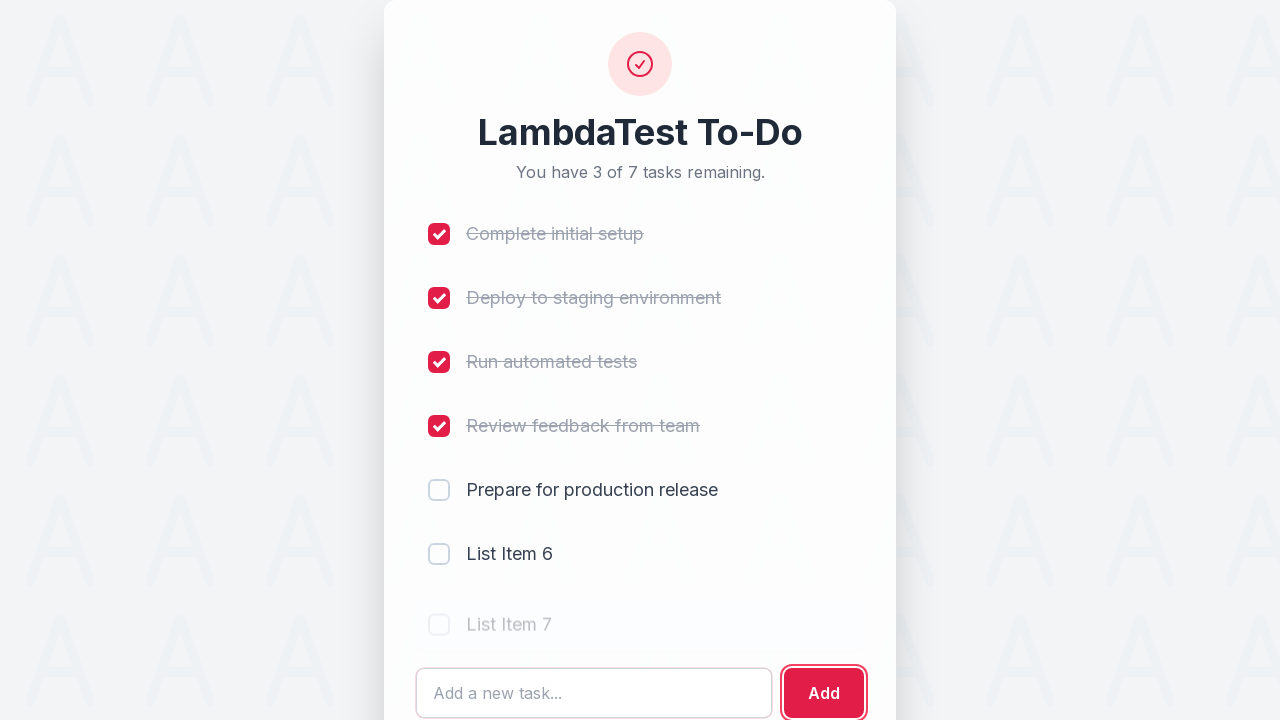

Filled text input with ' List Item 8' on #sampletodotext
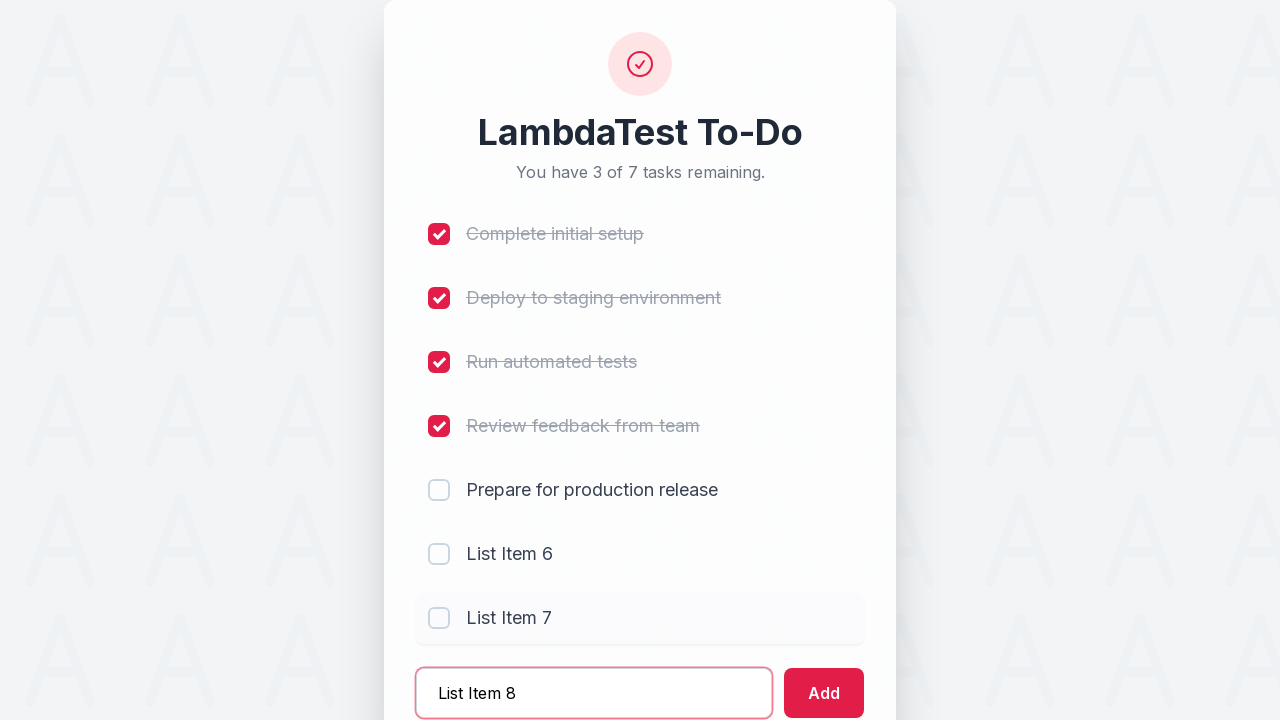

Clicked add button to create List Item 8 at (824, 693) on #addbutton
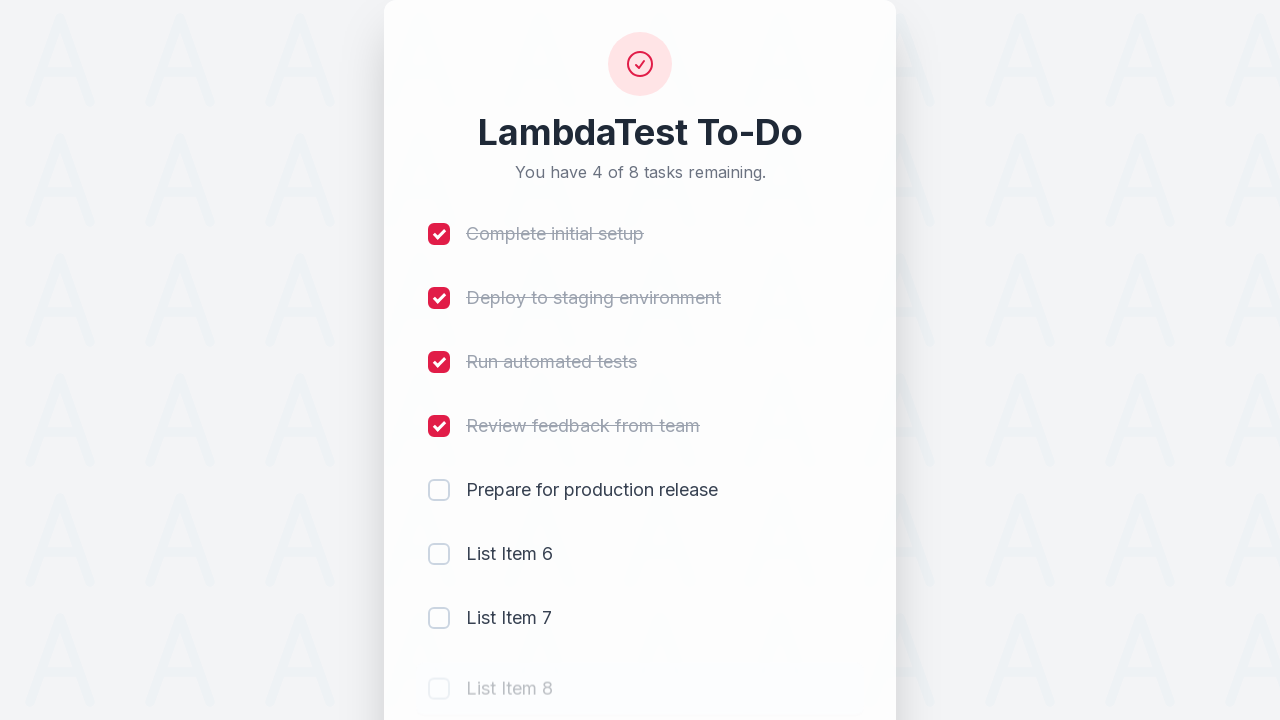

Unchecked first todo item (li1) at (439, 234) on input[name='li1']
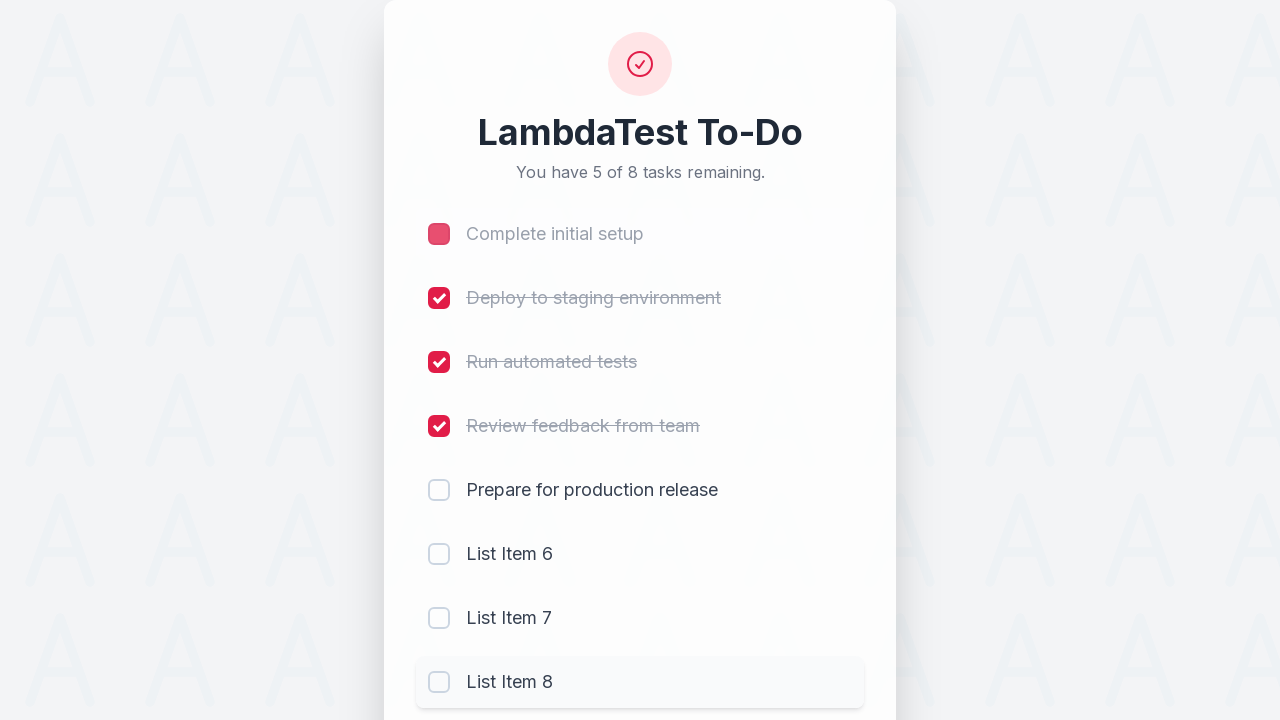

Unchecked third todo item (li3) at (439, 362) on input[name='li3']
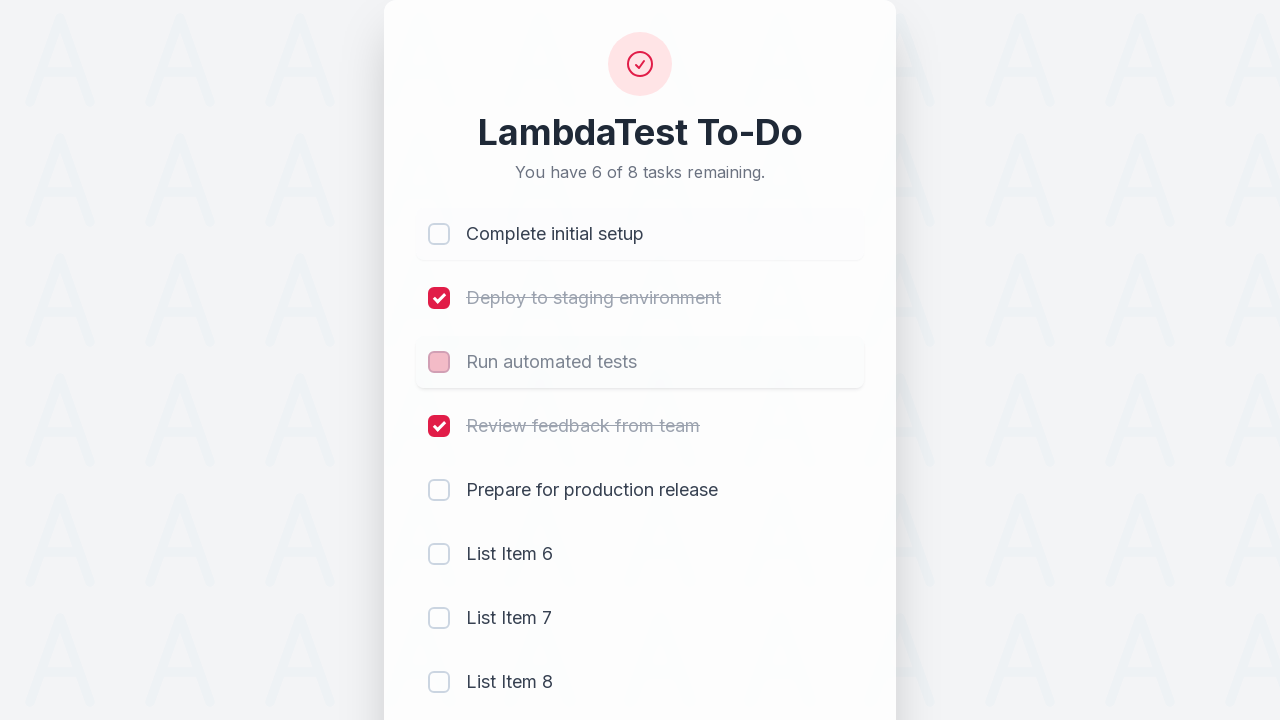

Checked newly added item 7 at (439, 618) on input[name='li7']
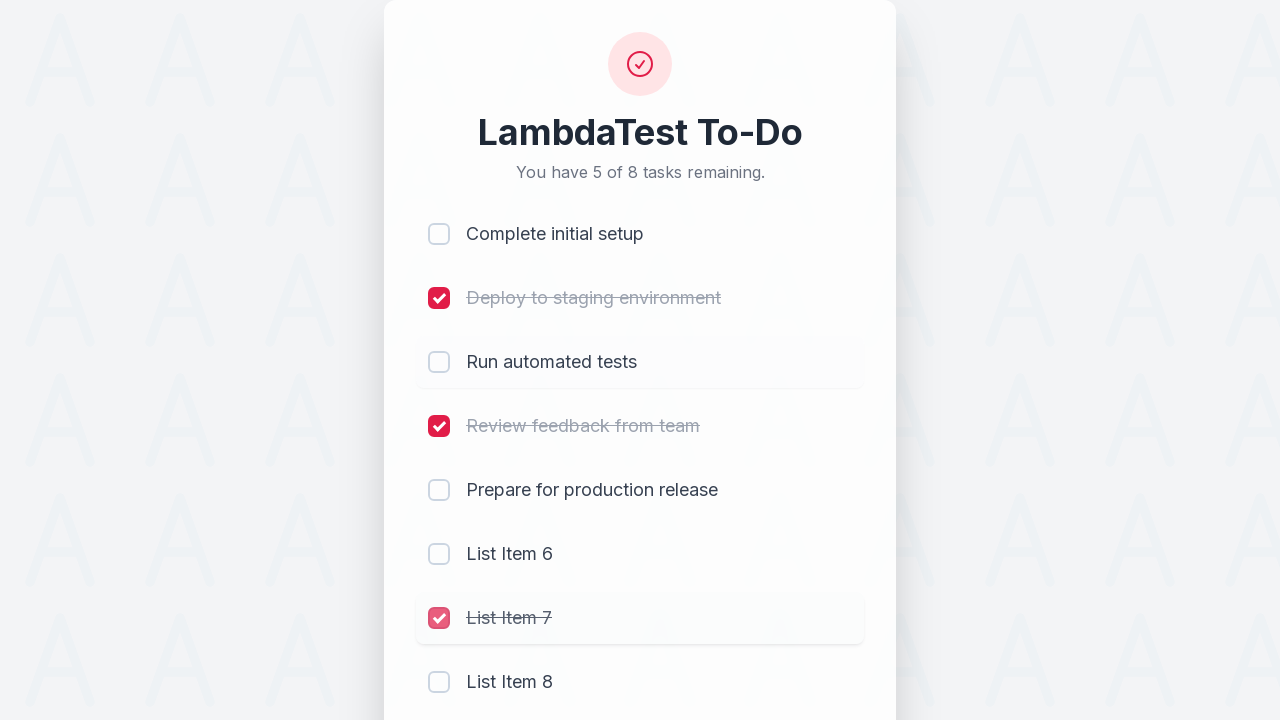

Checked newly added item 8 at (439, 682) on input[name='li8']
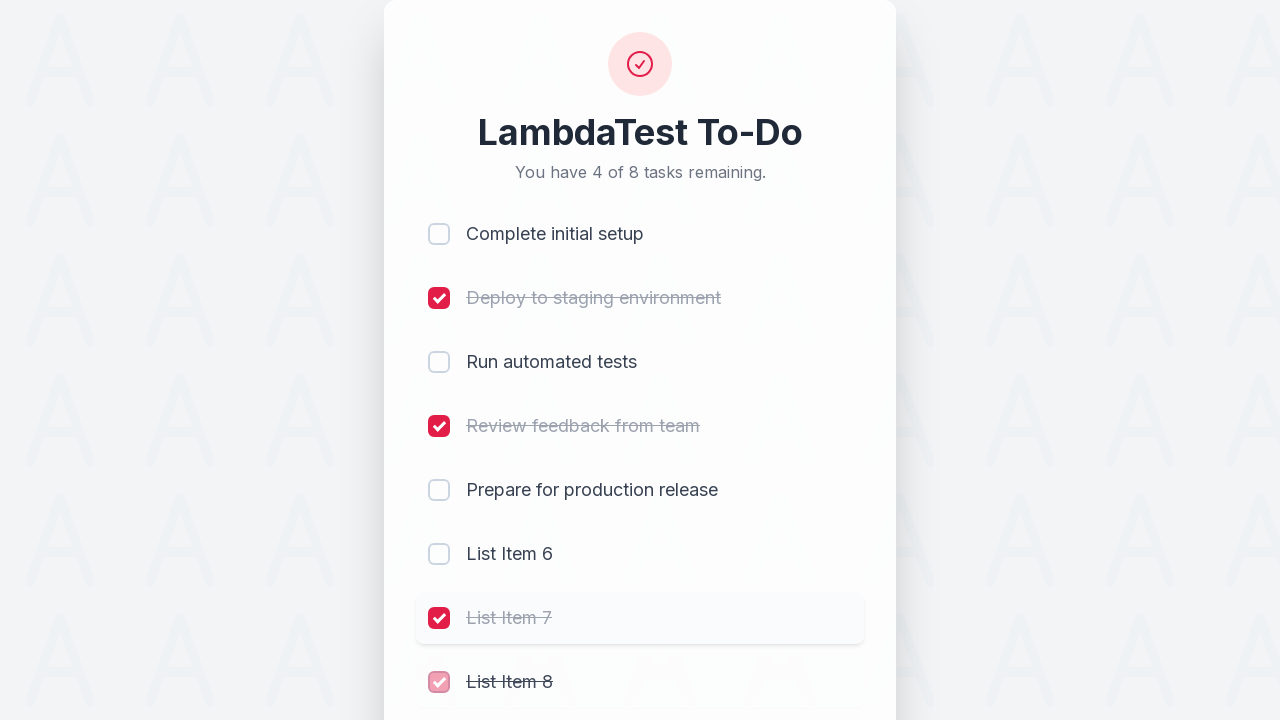

Filled text input with 'Get Taste of Lambda and Stick to It' on #sampletodotext
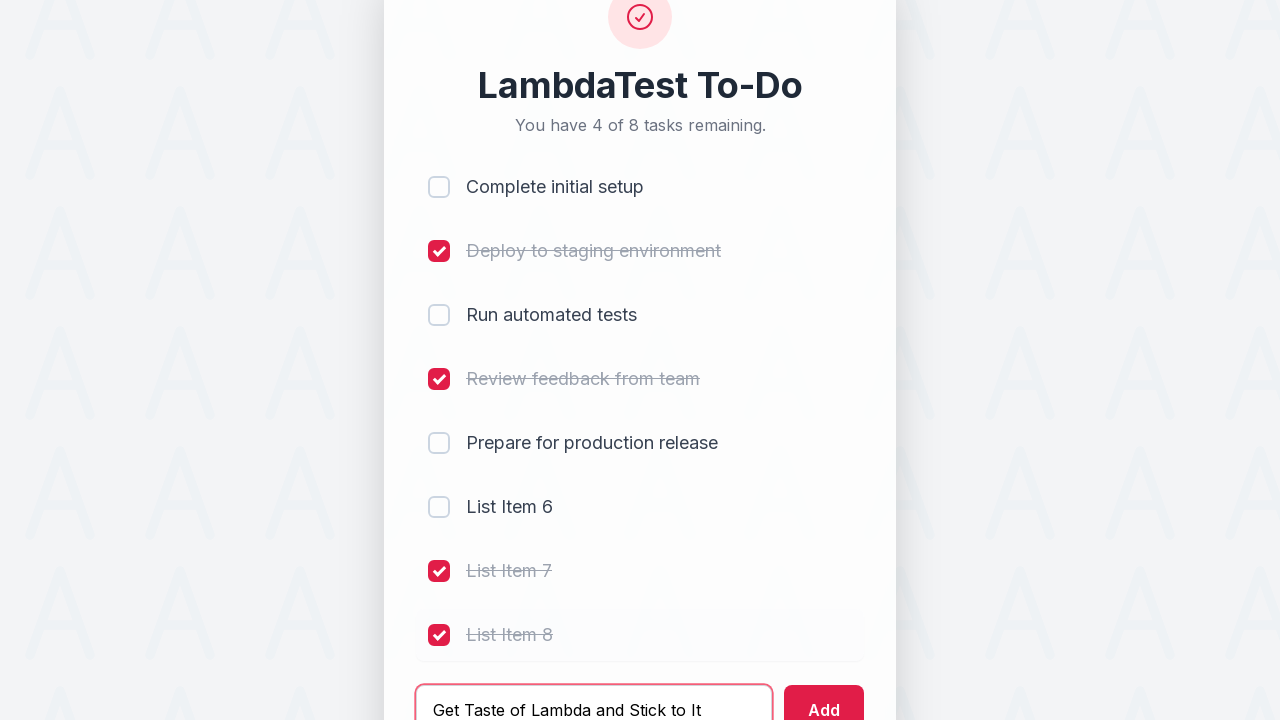

Clicked add button to create new item at (824, 695) on #addbutton
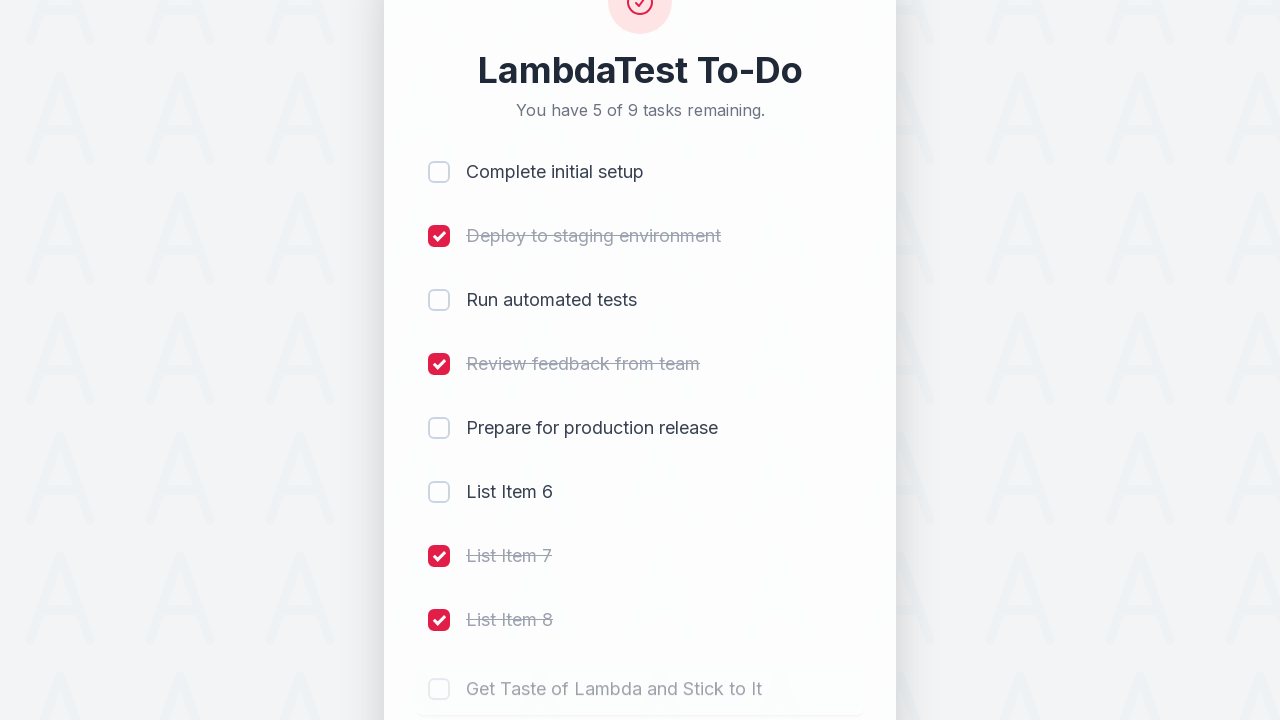

Checked newly added item 9 at (439, 709) on input[name='li9']
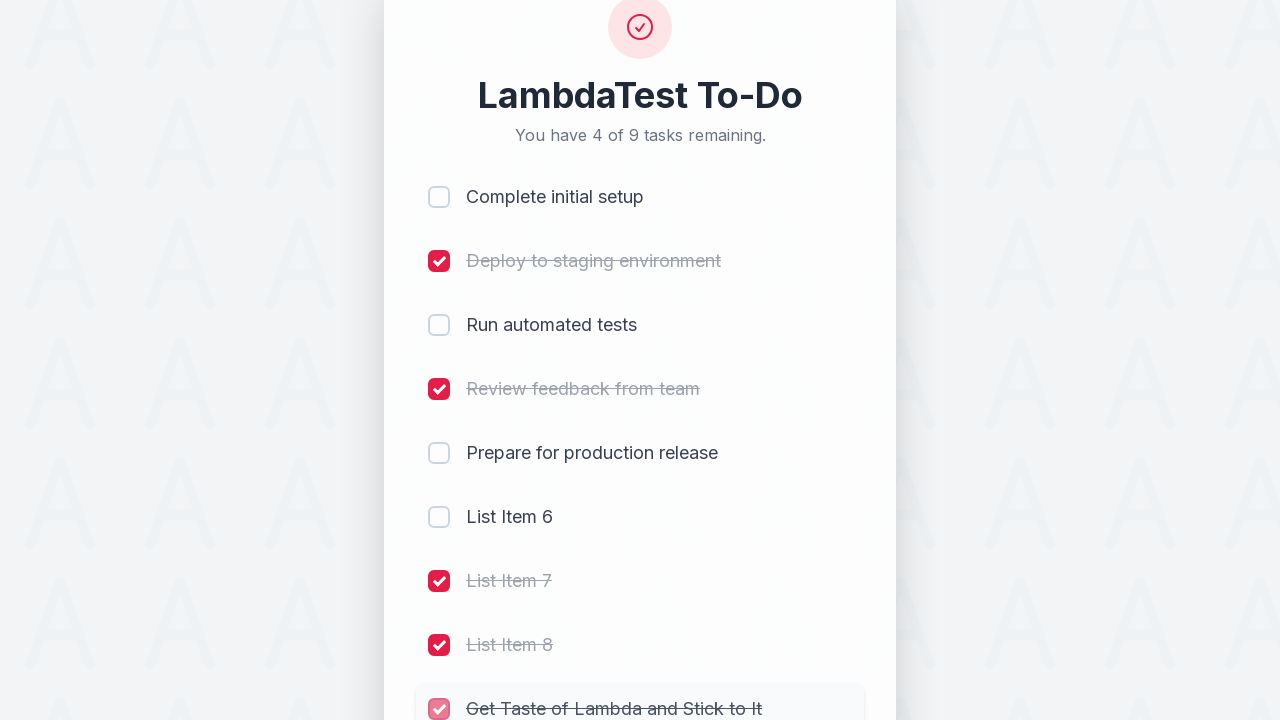

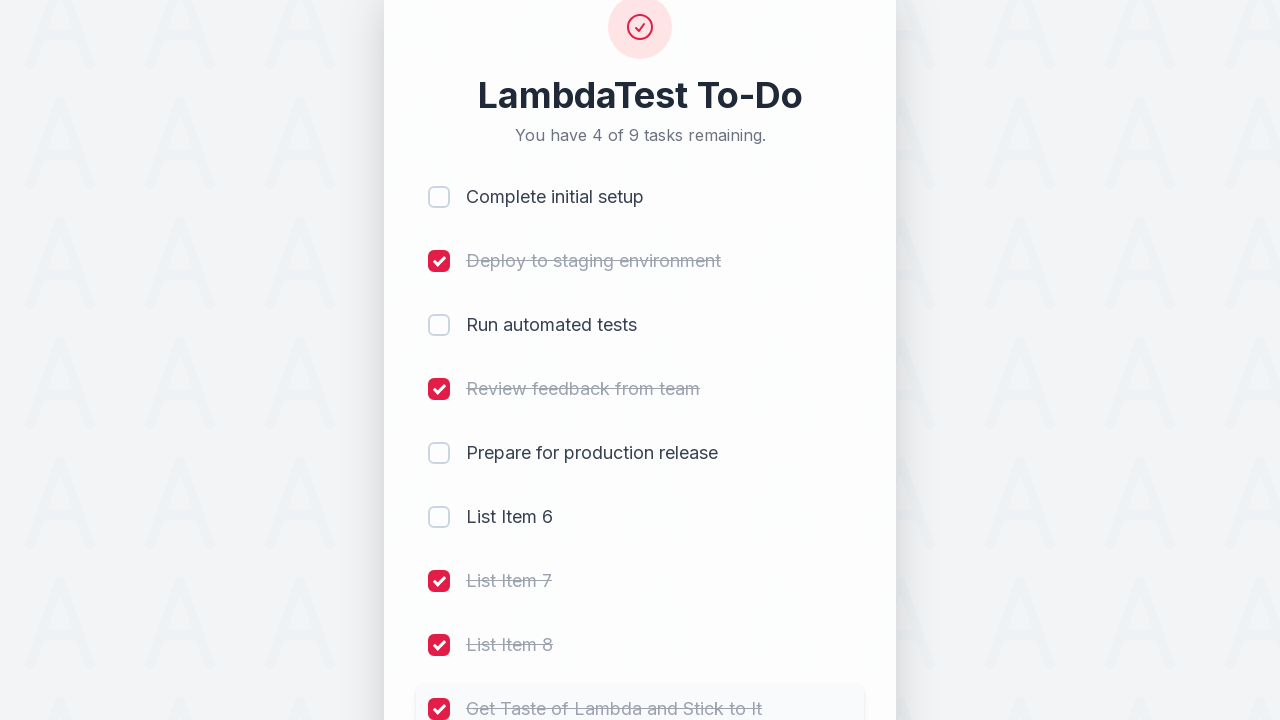